Tests selecting the Other gender radio button on the DemoQA practice form after scrolling to make it visible

Starting URL: https://demoqa.com/automation-practice-form

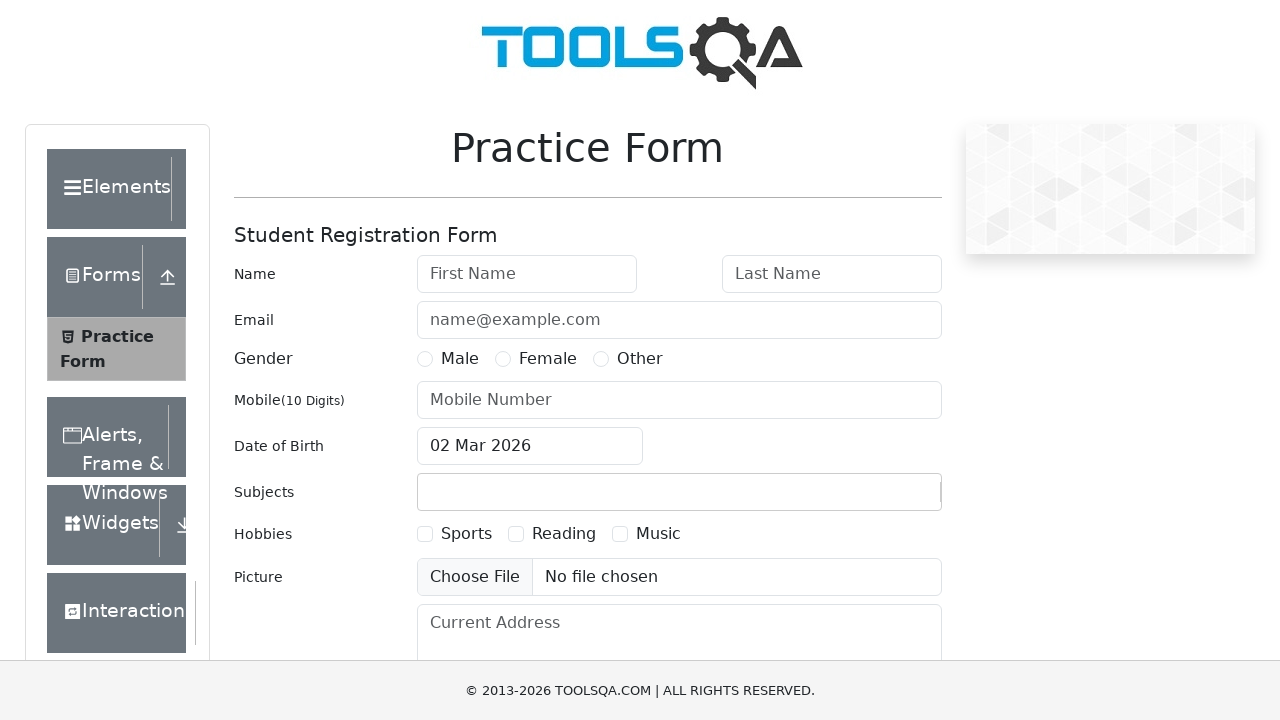

Scrolled to userNumber element to make gender radio buttons visible
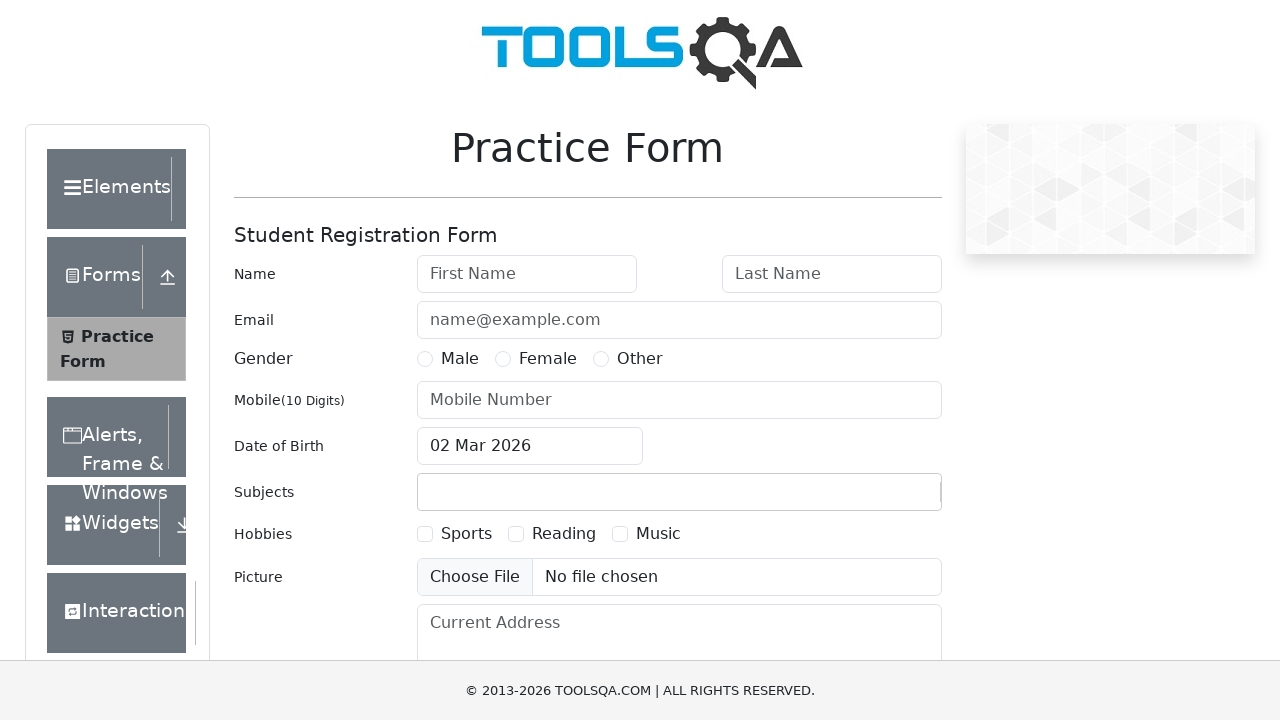

Located the Other gender radio button
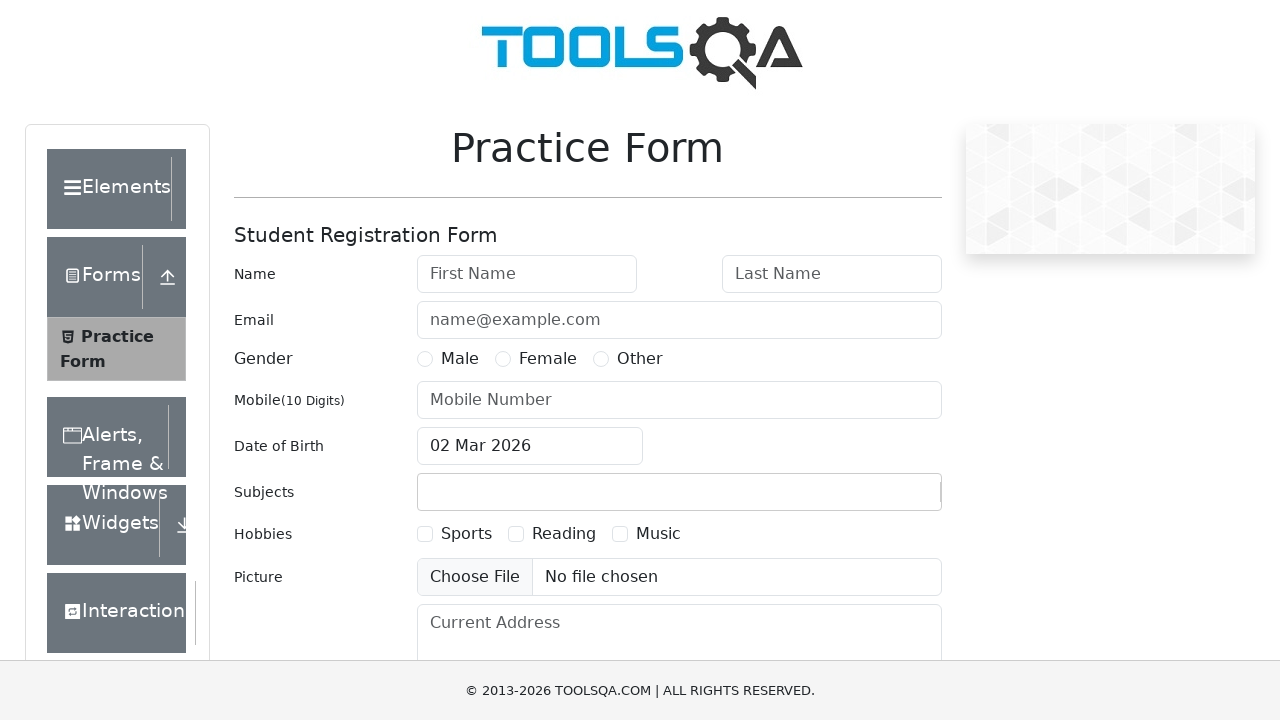

Clicked the Other gender radio button at (640, 359) on label[for='gender-radio-3']
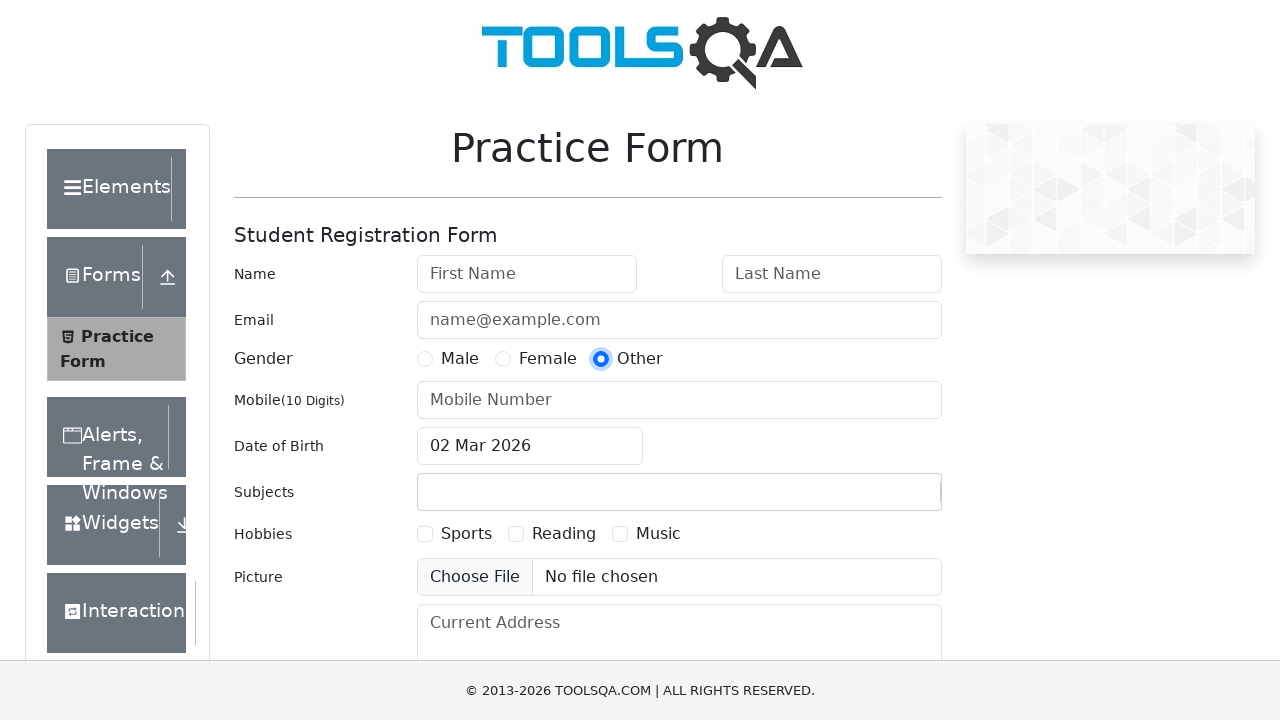

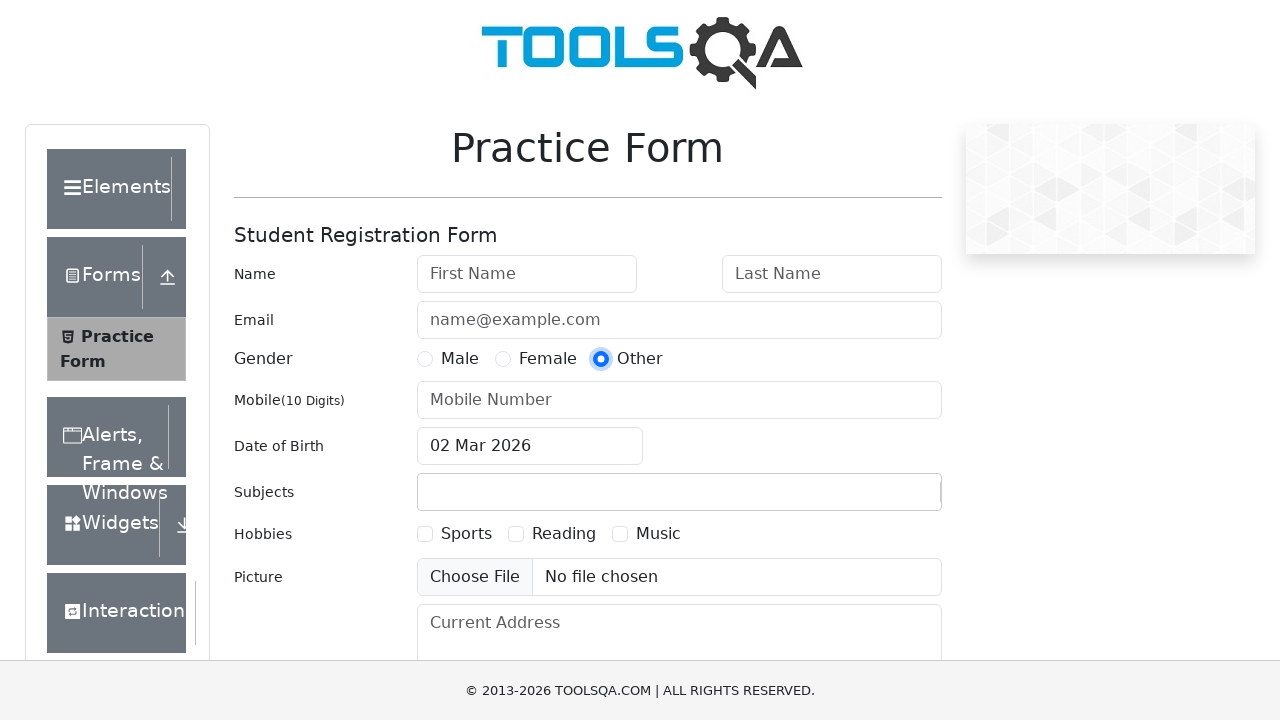